Navigates to a GeeksforGeeks article page and clicks on the "Python" link to navigate to Python-related content

Starting URL: https://www.geeksforgeeks.org/how-to-create-a-countdown-timer-using-python/

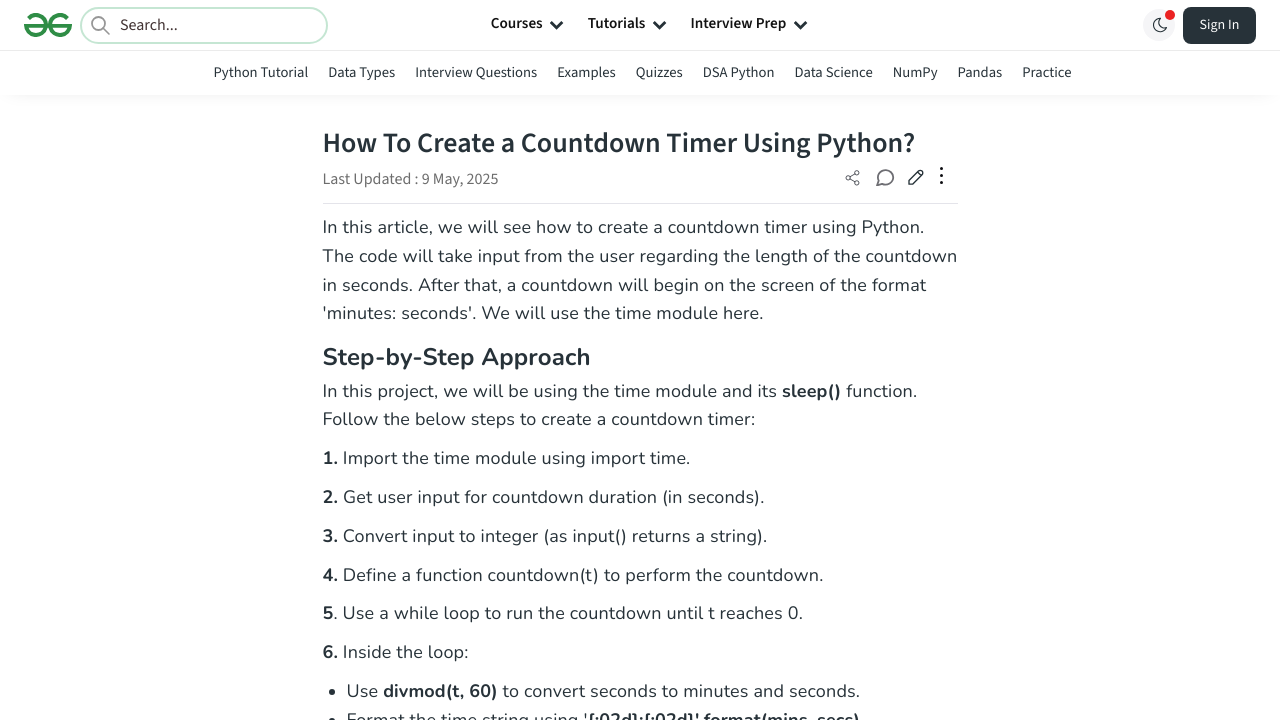

Clicked on the 'Python' link to navigate to Python-related content at (261, 72) on a:text('Python')
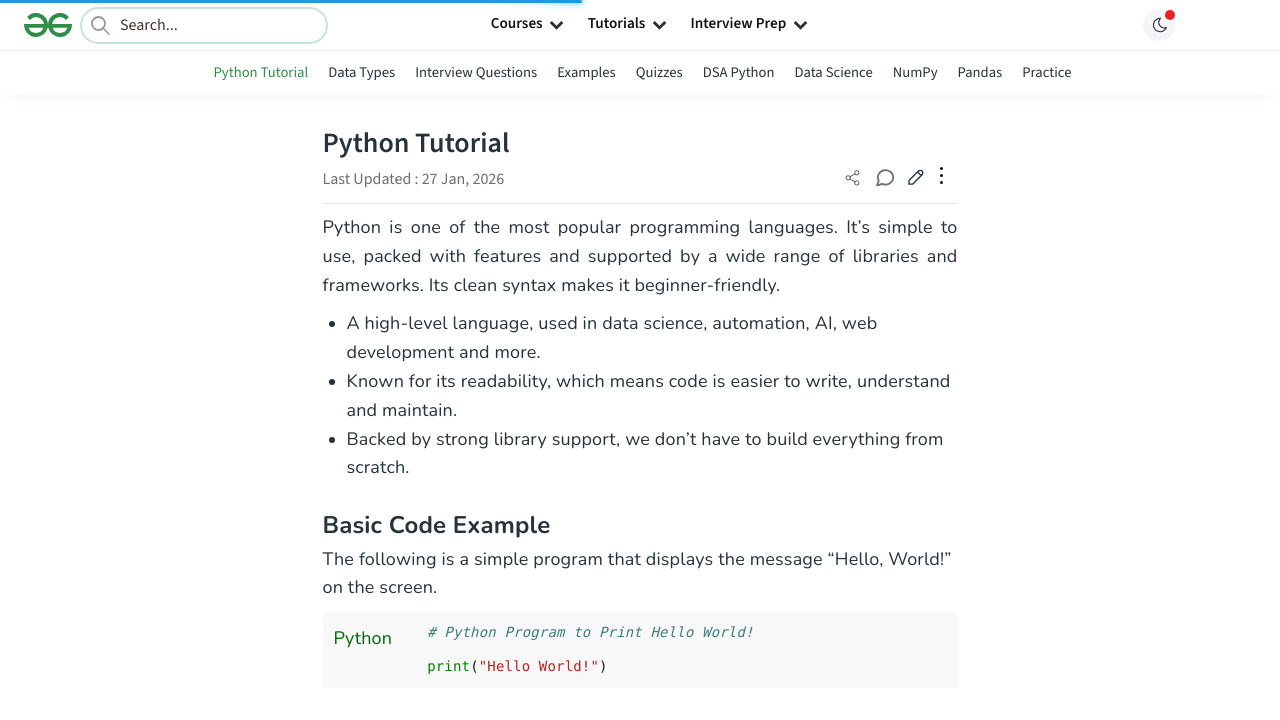

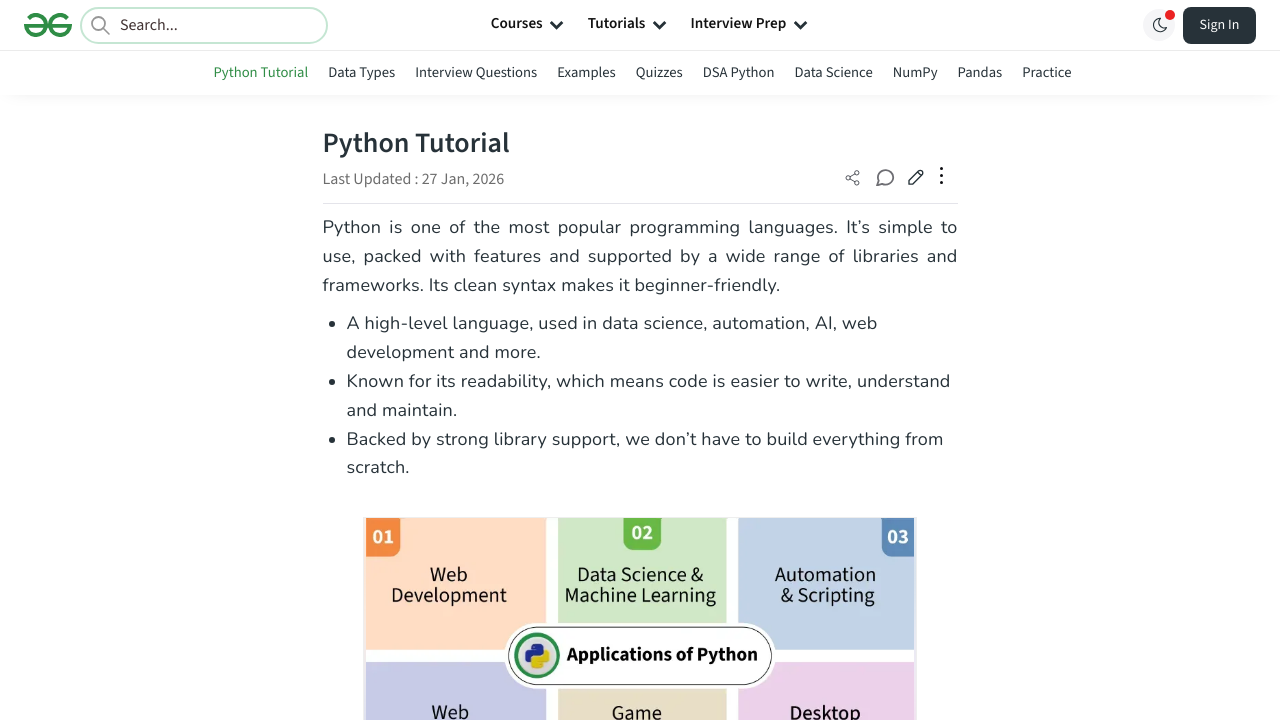